Tests clicking the "Selenide examples" link and verifying navigation to the GitHub organization page

Starting URL: https://selenide.org/quick-start.html

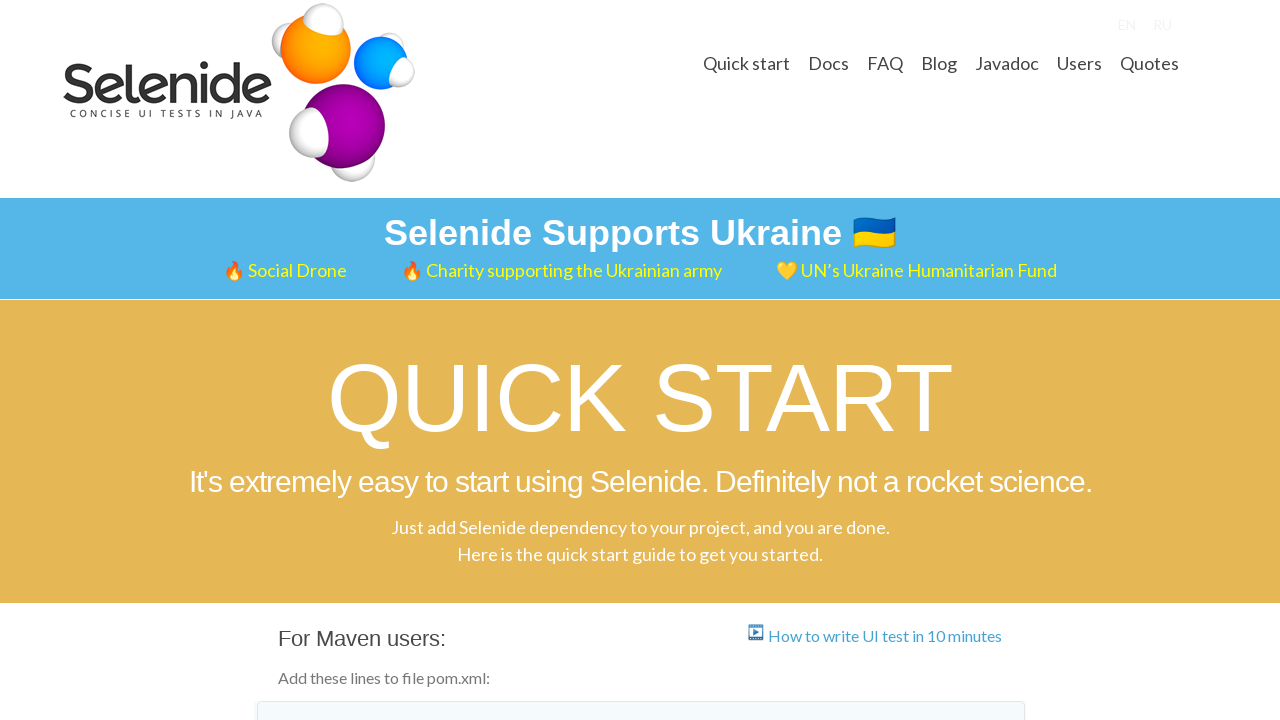

Located 'Selenide examples' link element
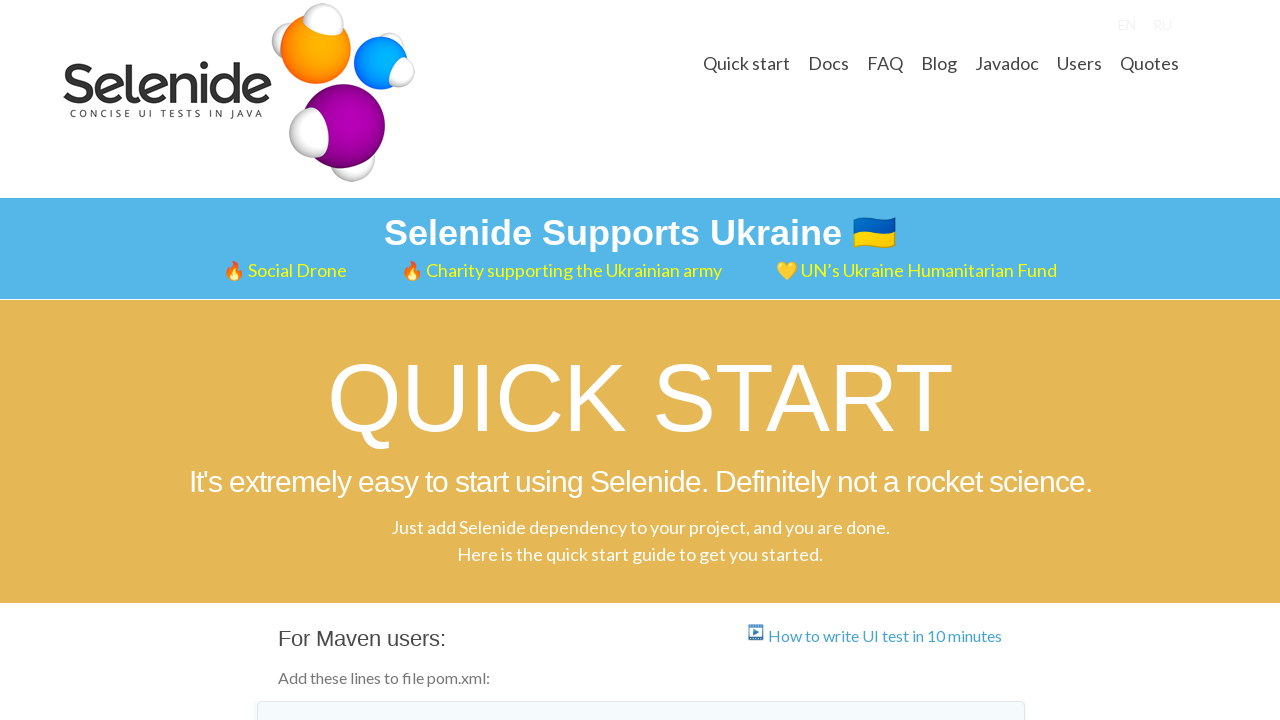

Waited for 'Selenide examples' link to be available
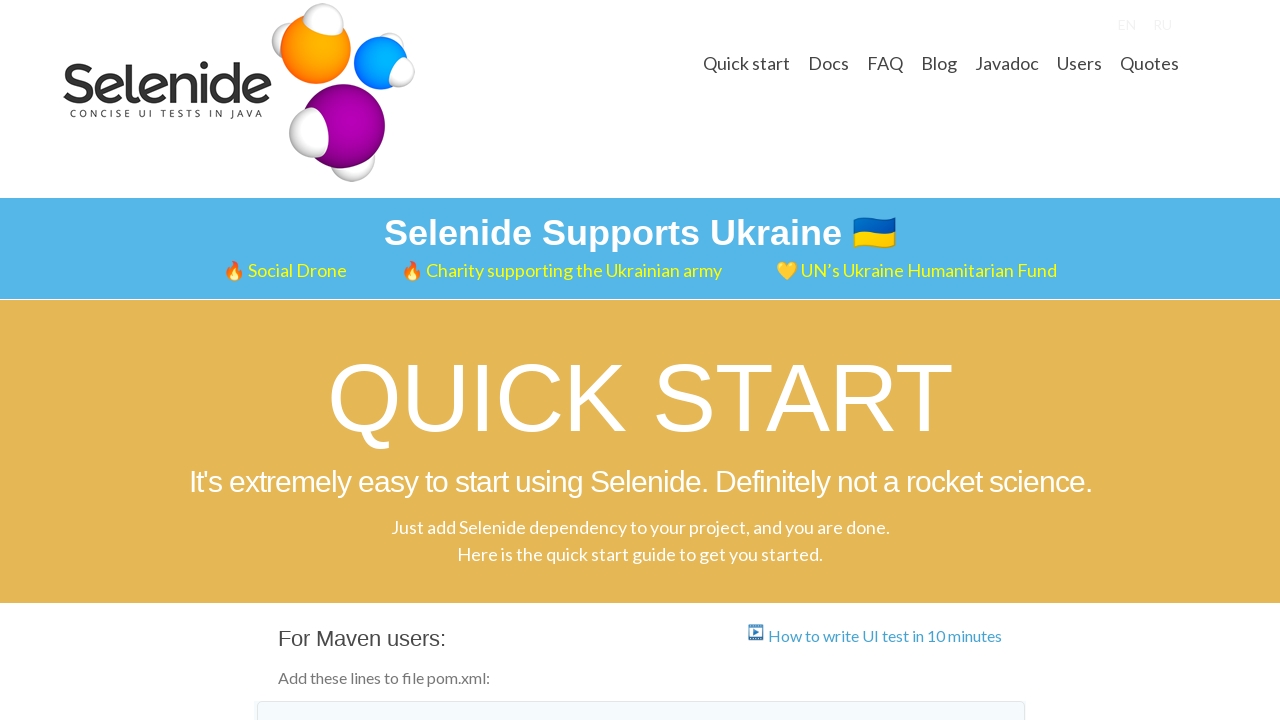

Verified 'Selenide examples' link has correct href attribute pointing to GitHub organization
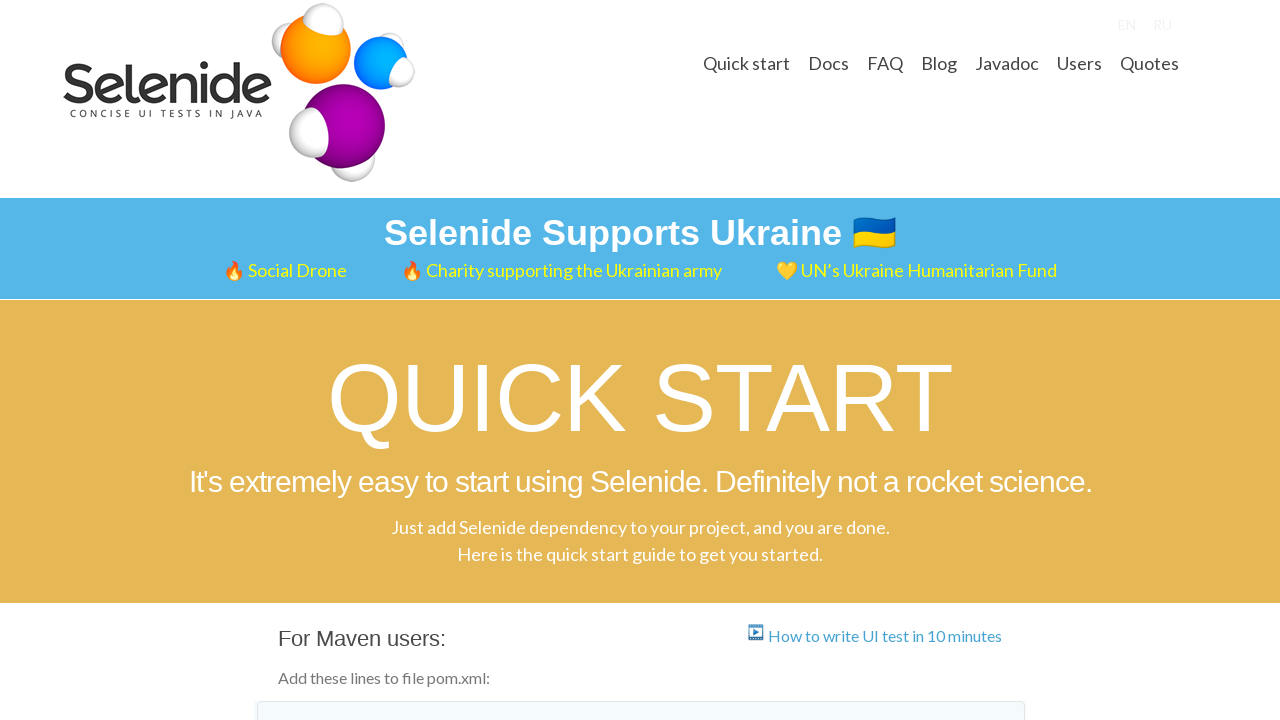

Clicked 'Selenide examples' link using JavaScript
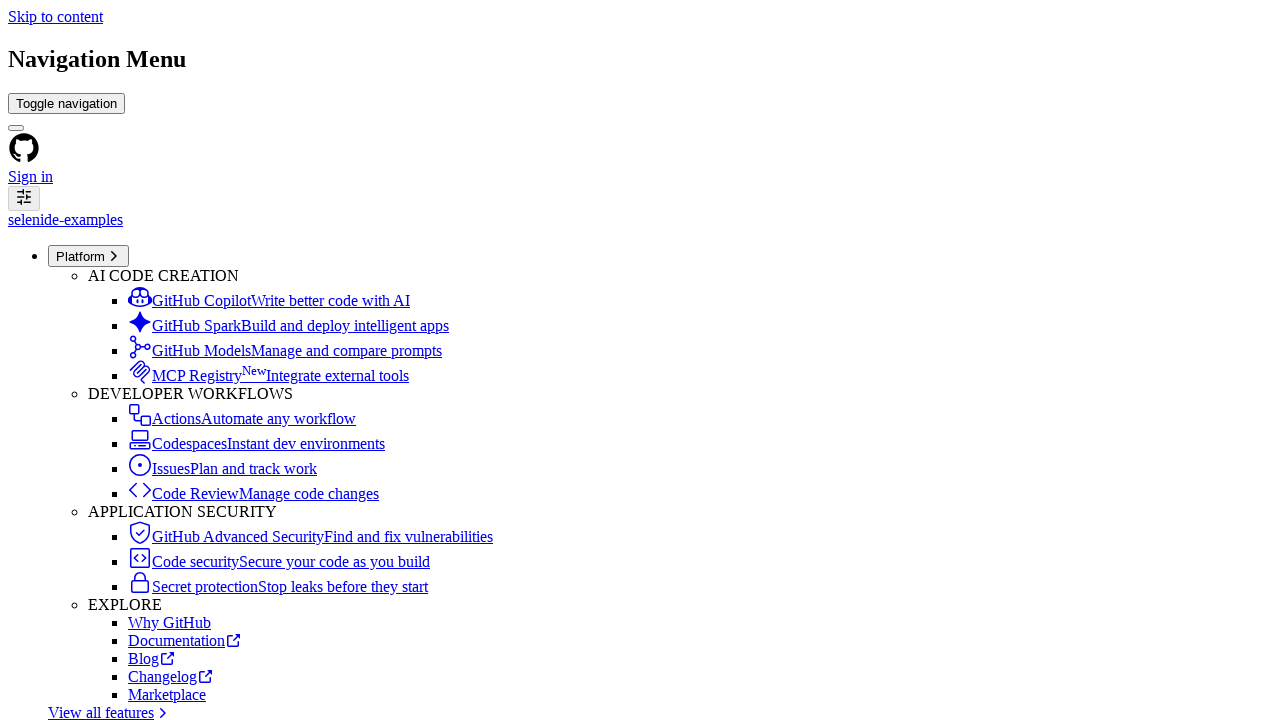

Waited for GitHub organization page header to load
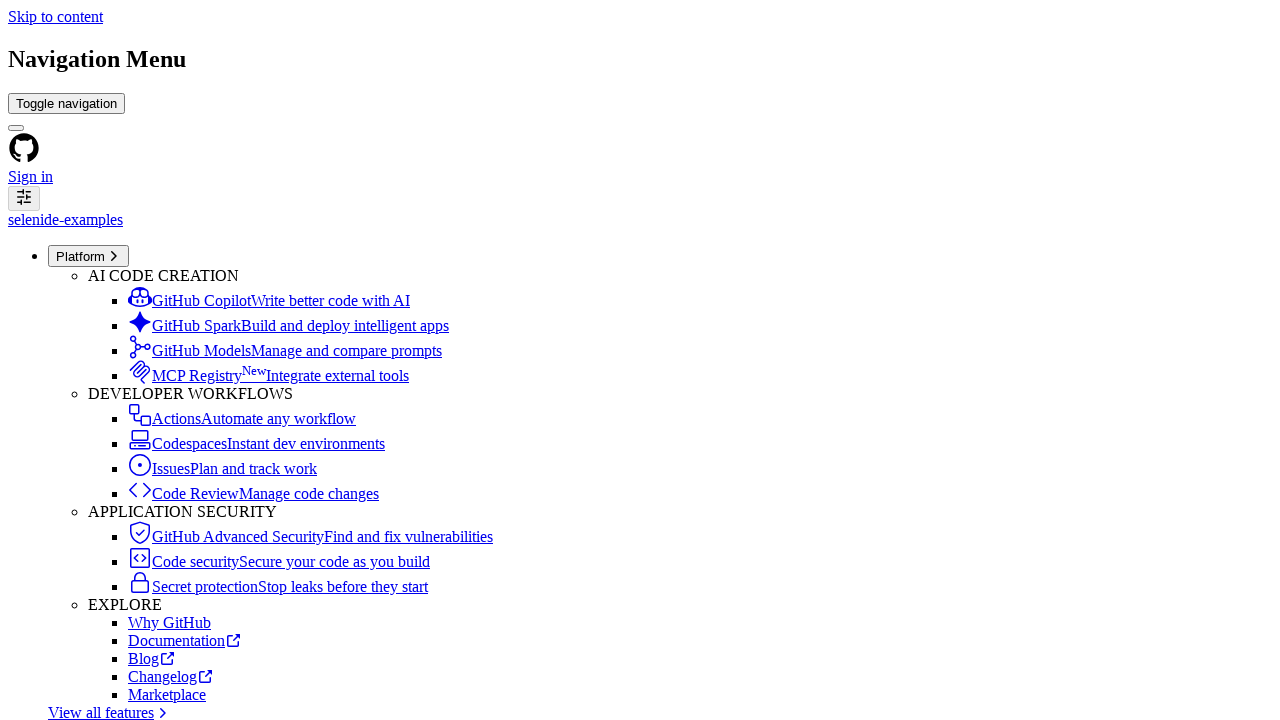

Verified navigation to GitHub organization page with 'Selenide examples' in page header
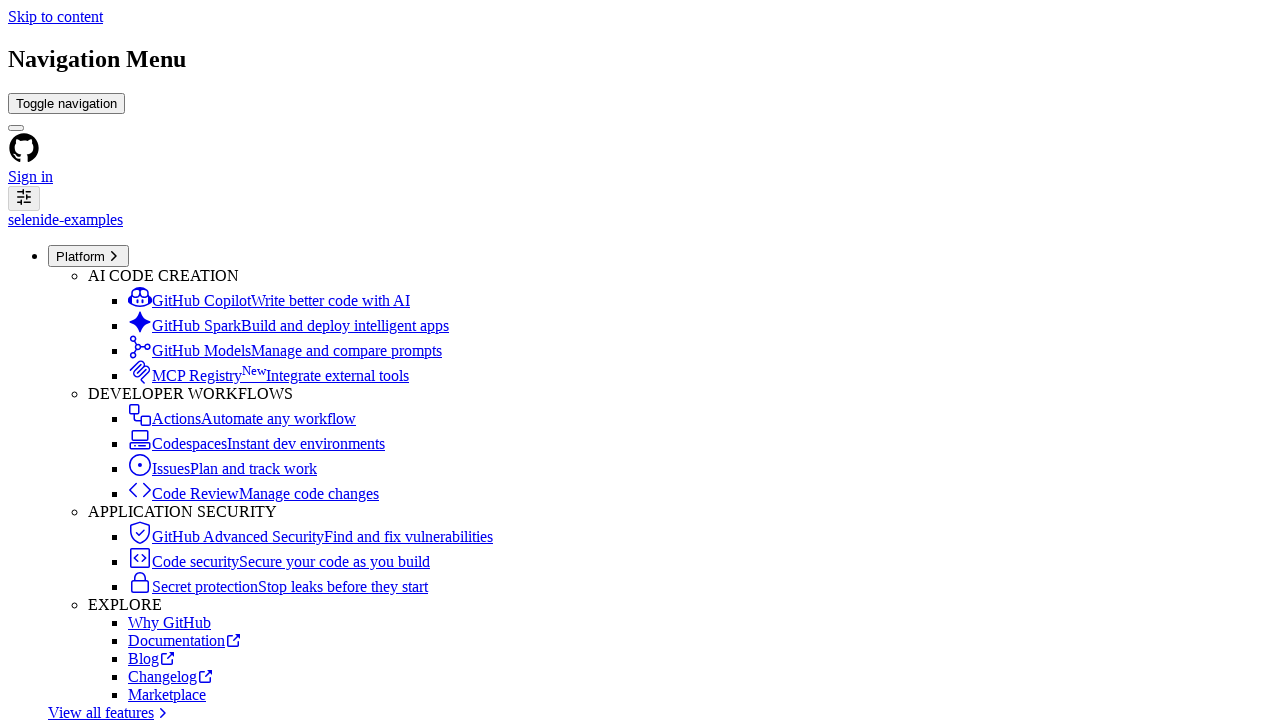

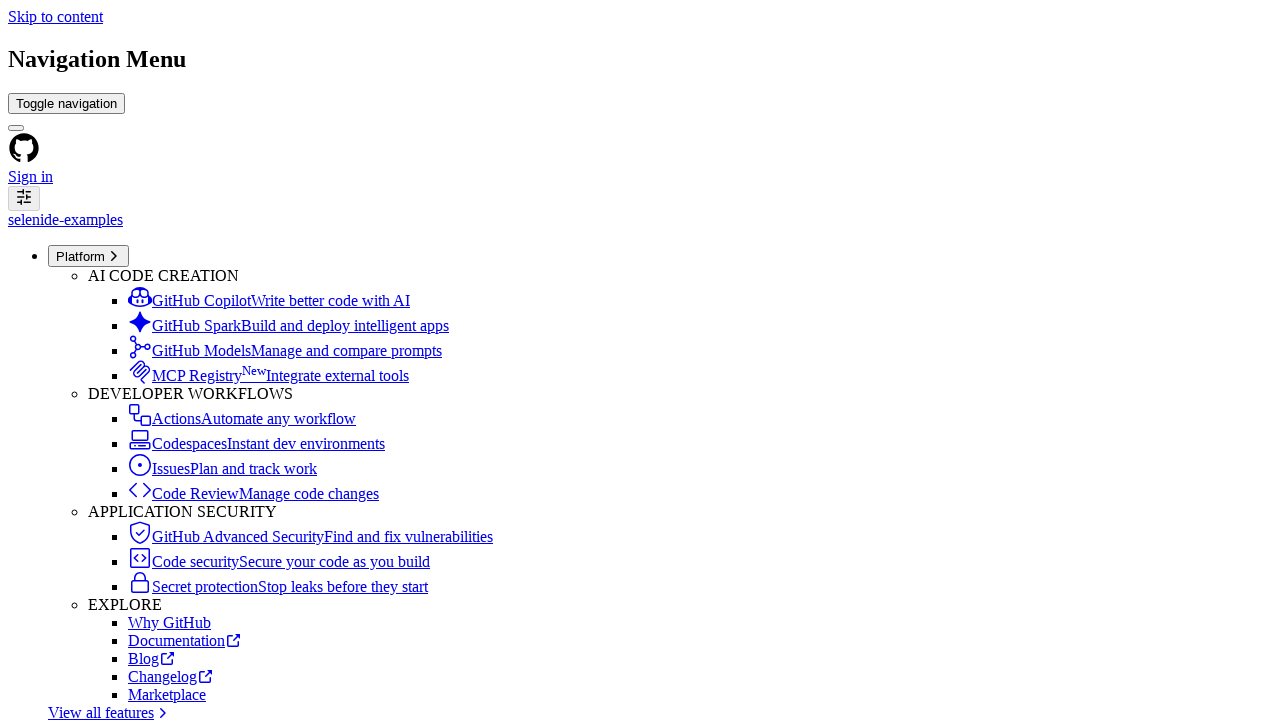